Tests JavaScript confirm dialog interaction by clicking a button that triggers a confirm box and accepting the alert

Starting URL: https://echoecho.com/javascript4.htm

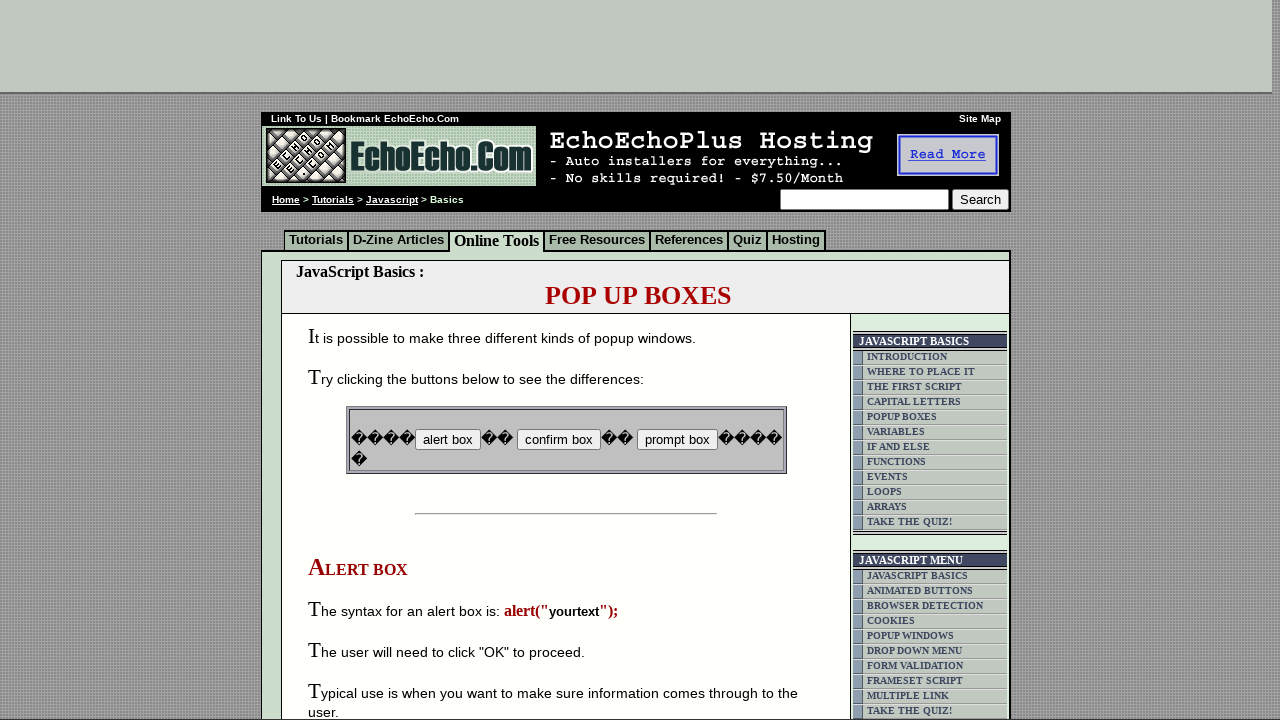

Clicked the confirm box button at (558, 440) on input[value='confirm box']
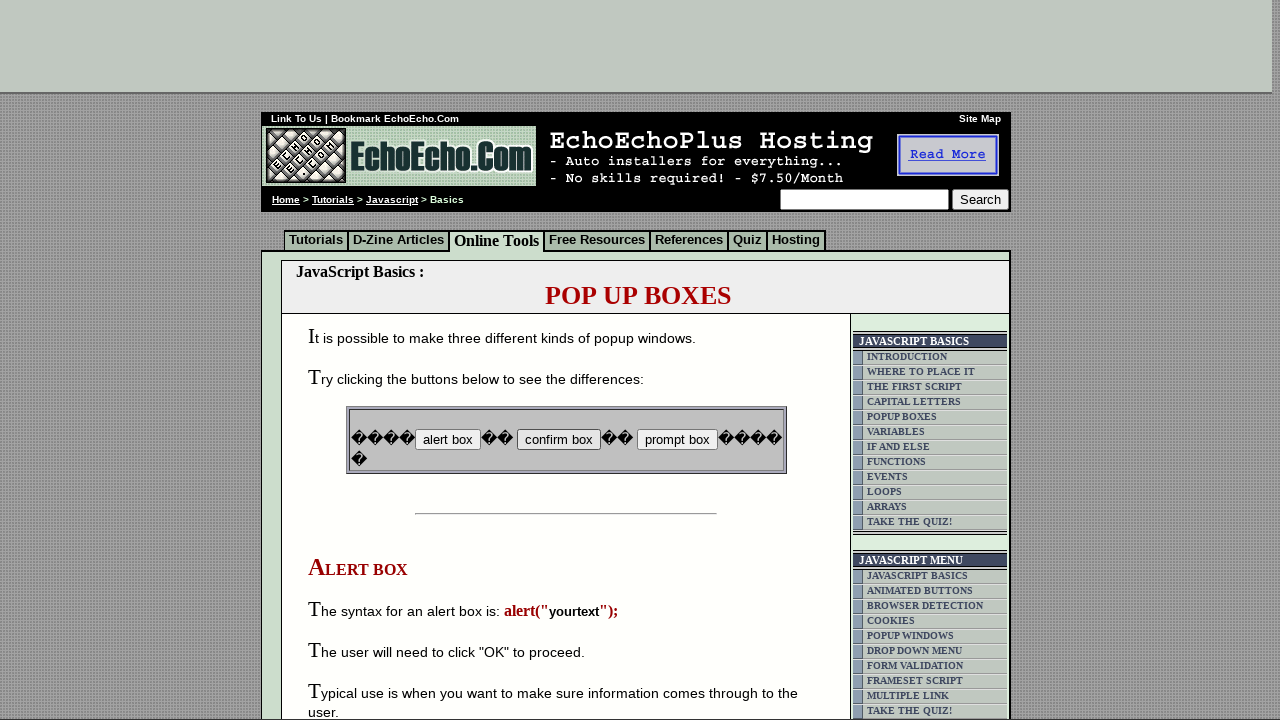

Set up dialog handler to accept the JavaScript confirm dialog
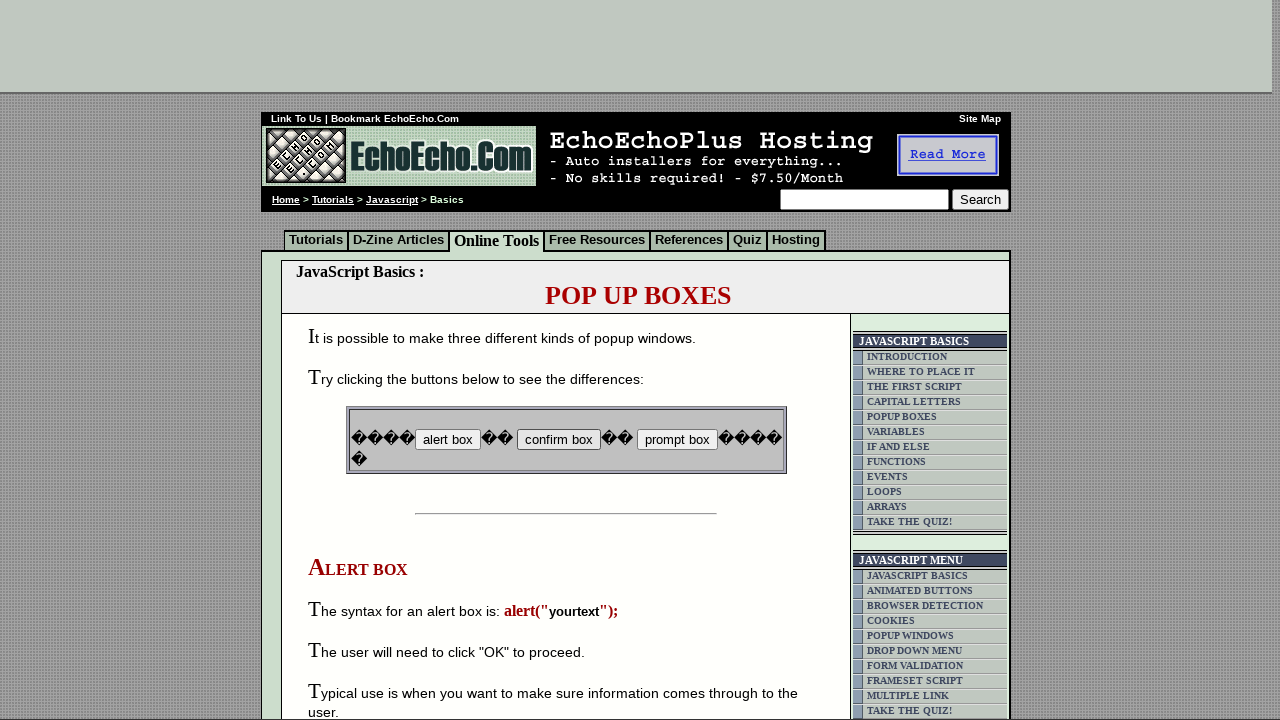

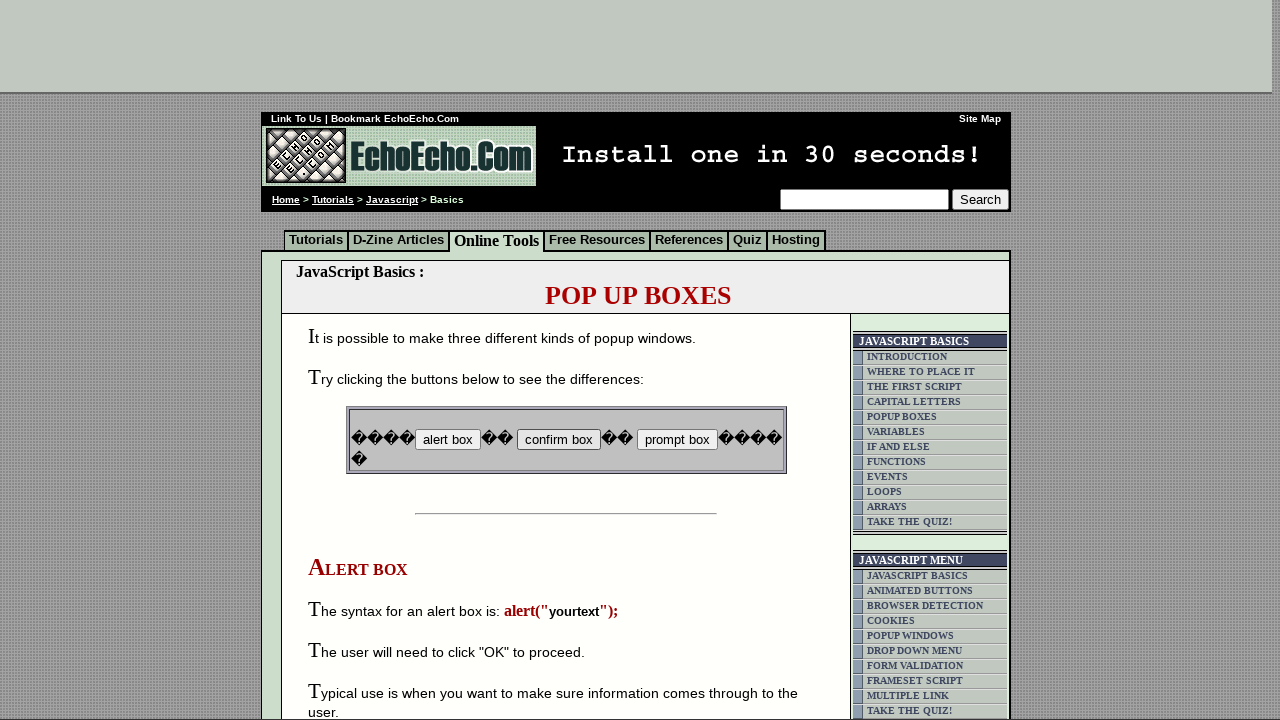